Tests implicit wait functionality by clicking a button and waiting for a delayed element to appear, then verifying its text content

Starting URL: https://www.leafground.com/waits.xhtml

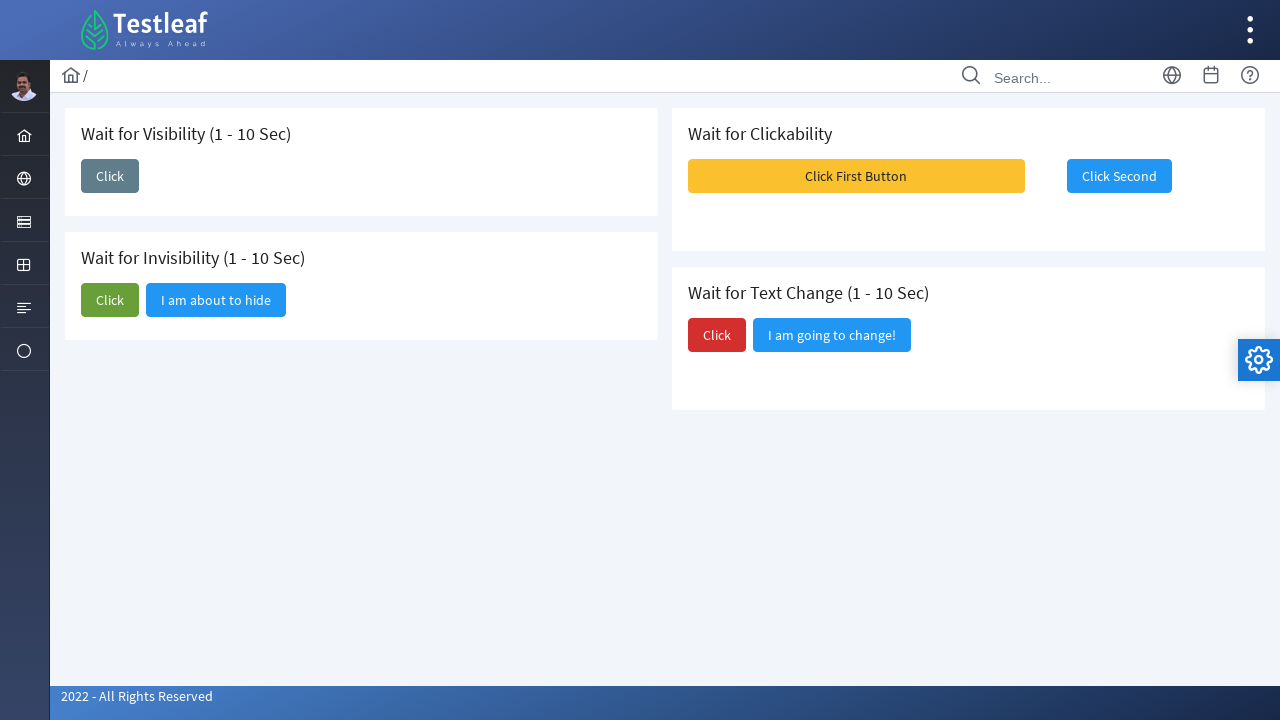

Clicked the first 'Click' button to trigger delayed element at (110, 176) on (//span[text()='Click'])[1]
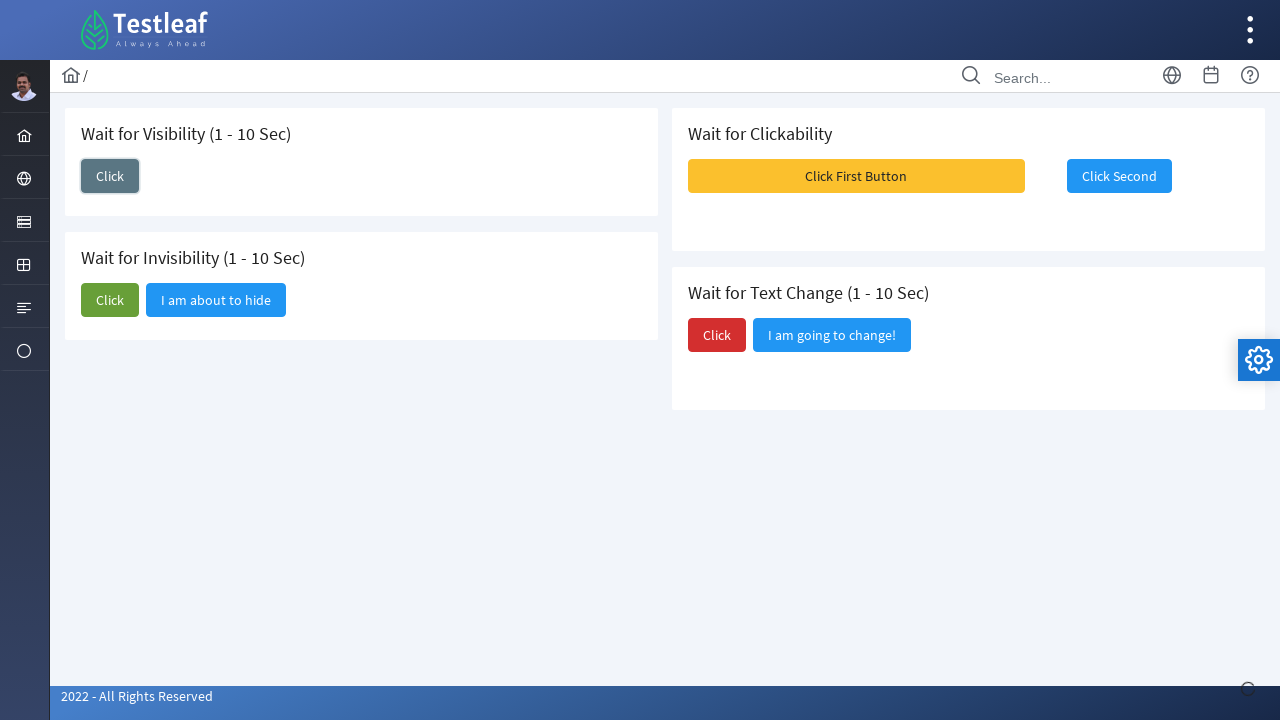

Waited for 'I am here' element to appear (implicit wait completed)
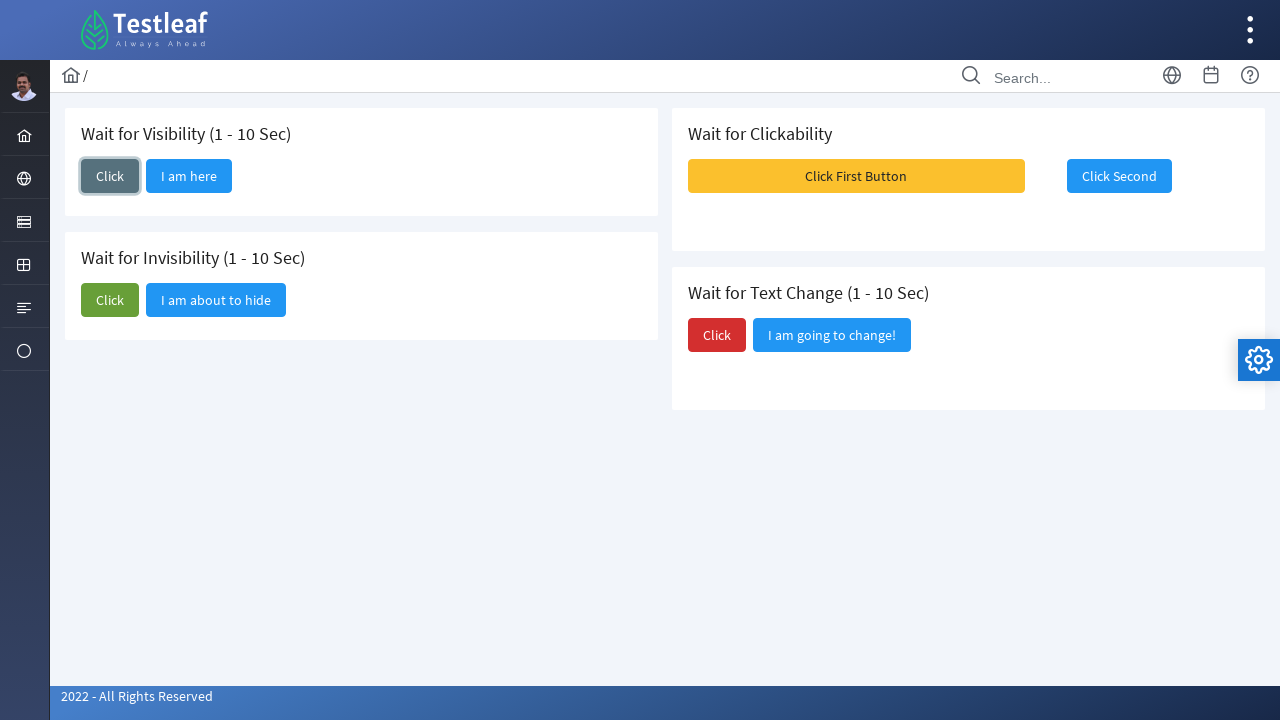

Retrieved text content from delayed element: 'I am here'
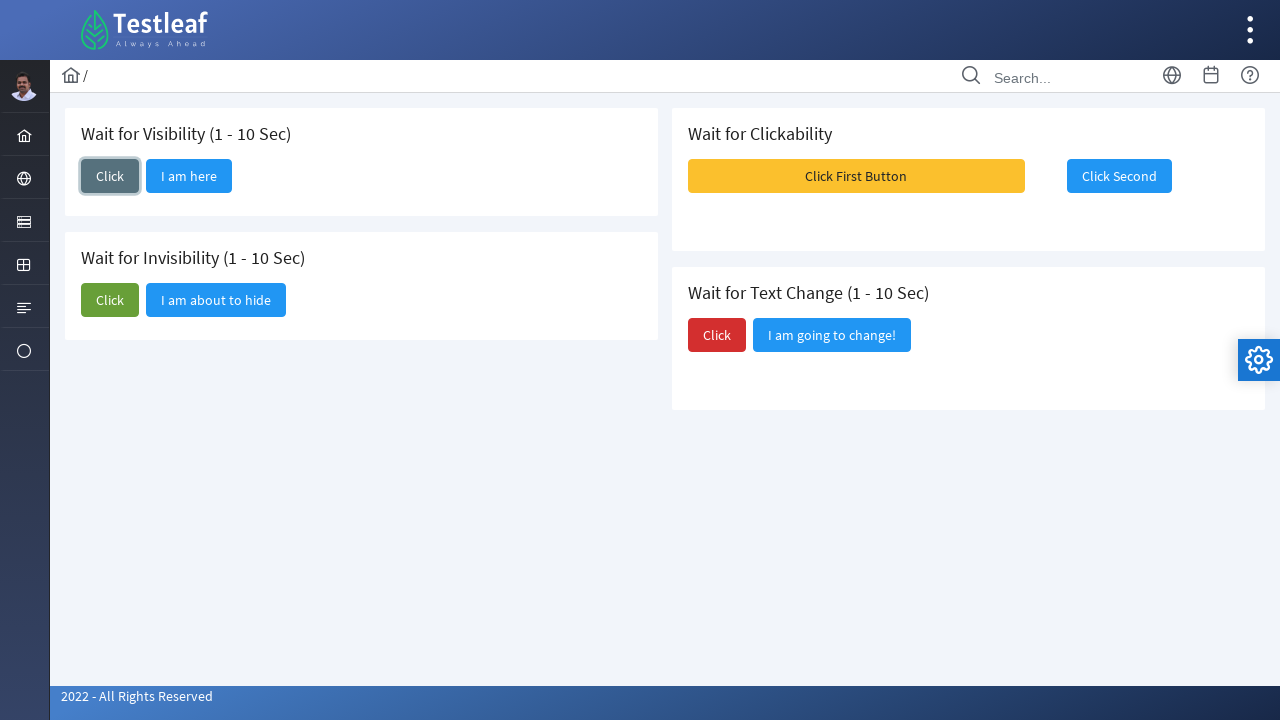

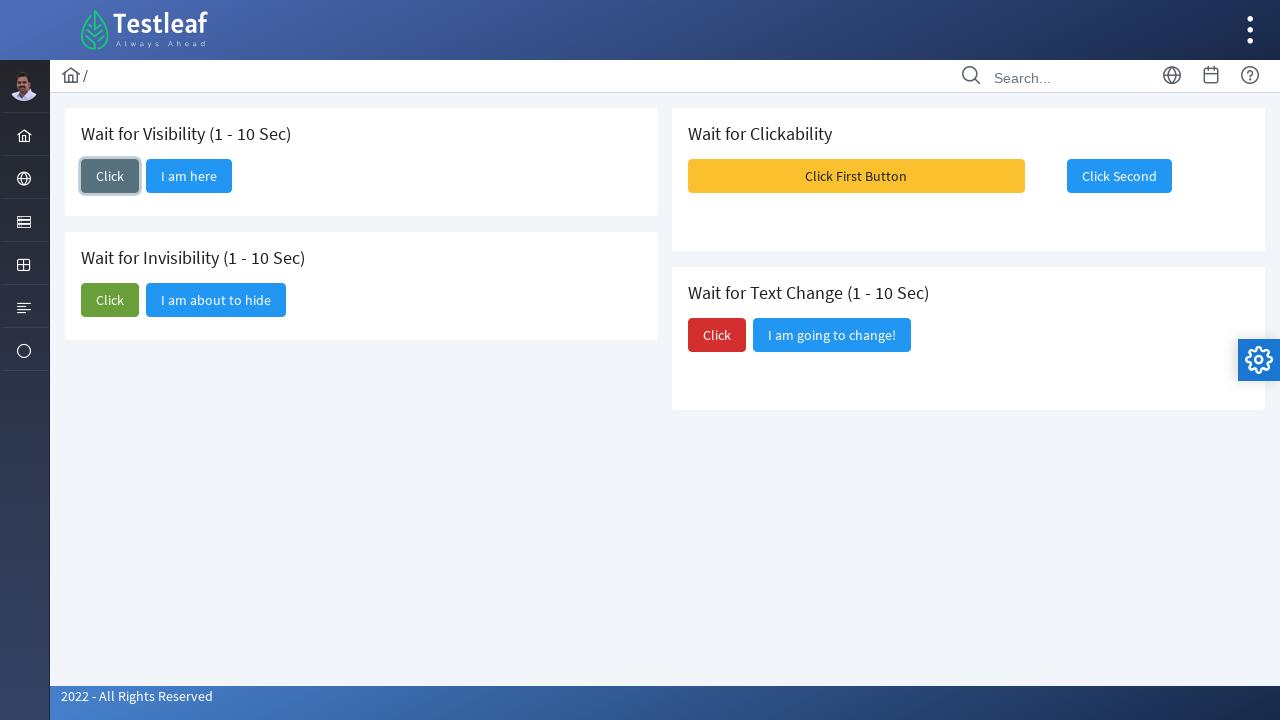